Tests DuckDuckGo search by entering "LambdaTest" query and verifying the page title contains "LambdaTest"

Starting URL: https://duckduckgo.com

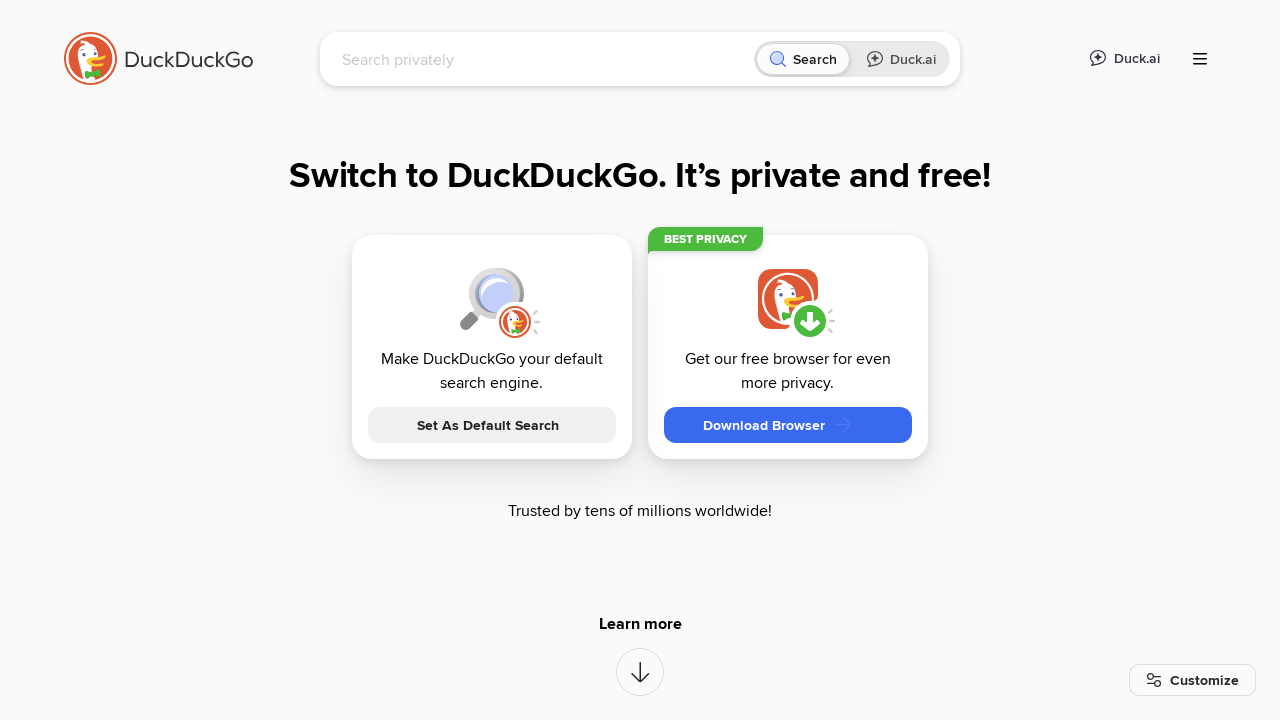

Clicked on DuckDuckGo search input field at (544, 59) on [name="q"]
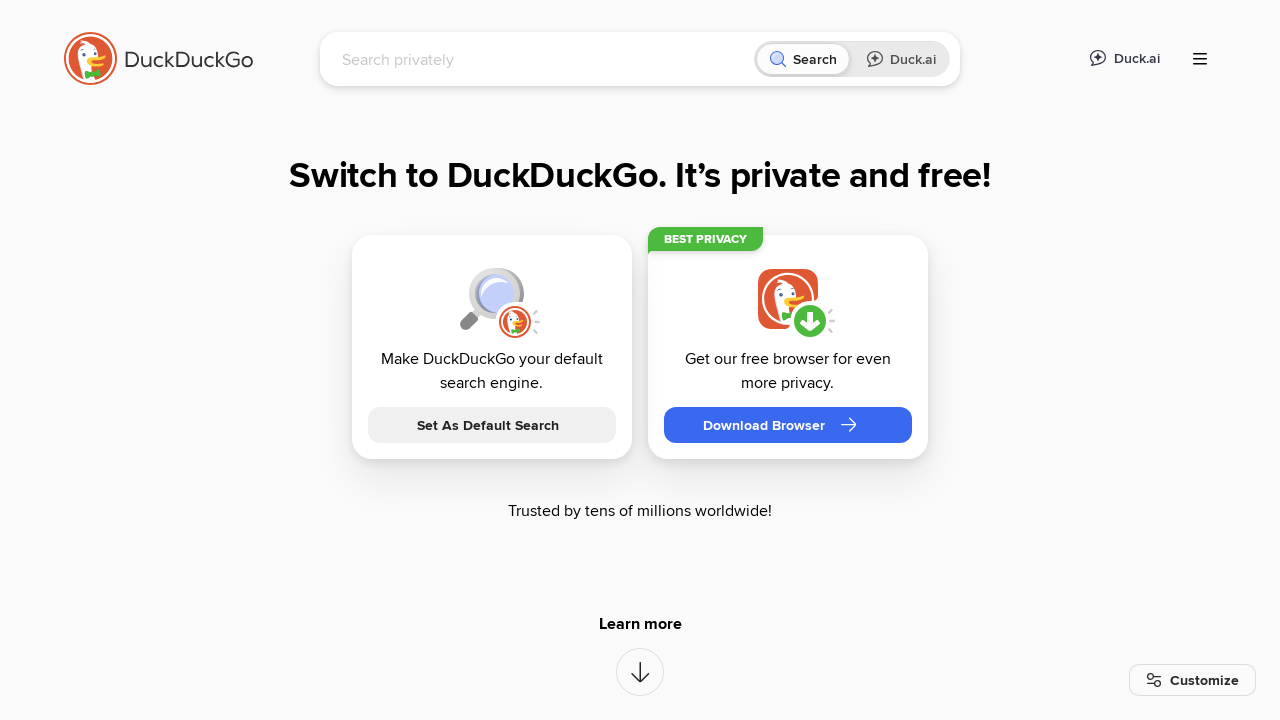

Typed 'LambdaTest' into search field on [name="q"]
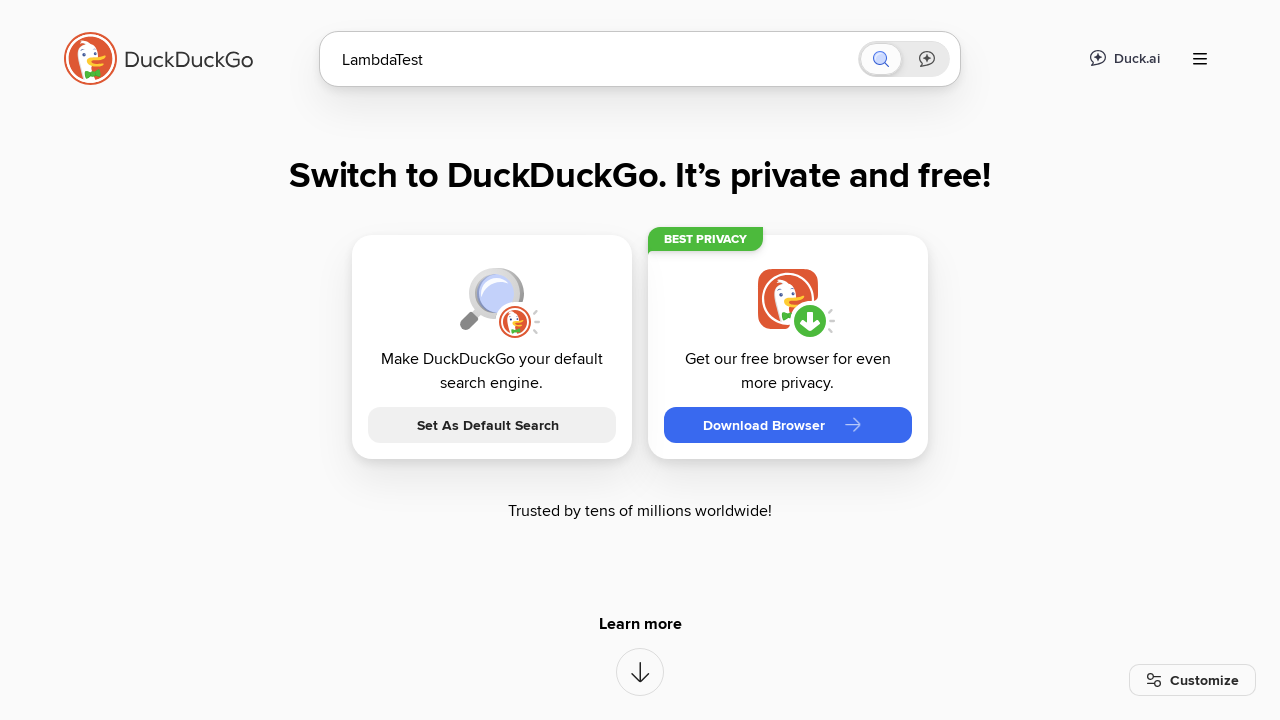

Pressed Enter to submit search query on [name="q"]
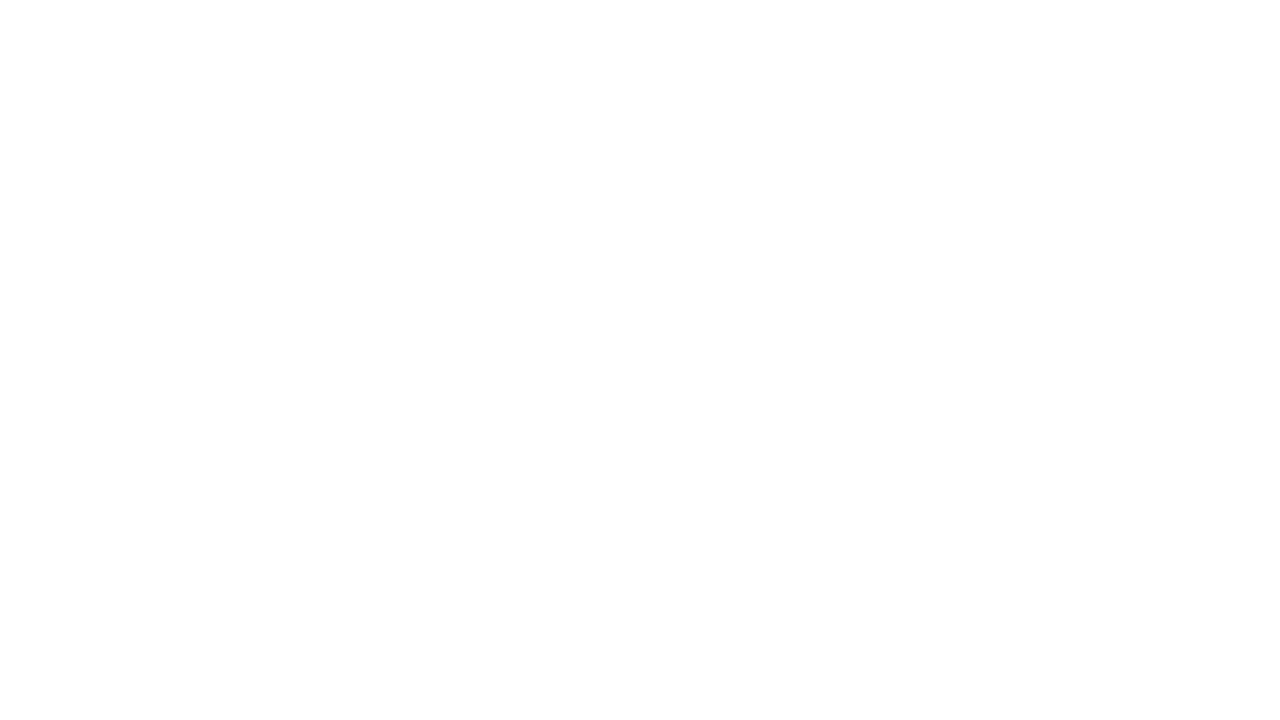

Search results page loaded (domcontentloaded state reached)
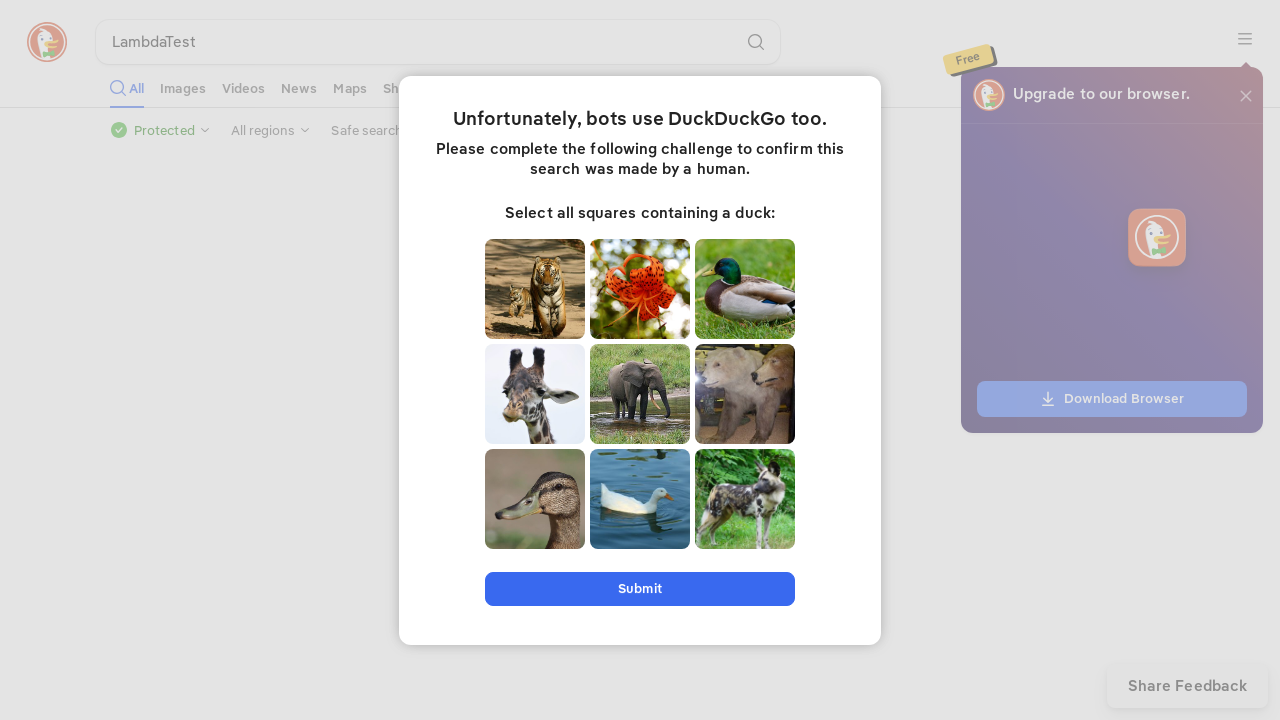

Verified page title contains 'LambdaTest'
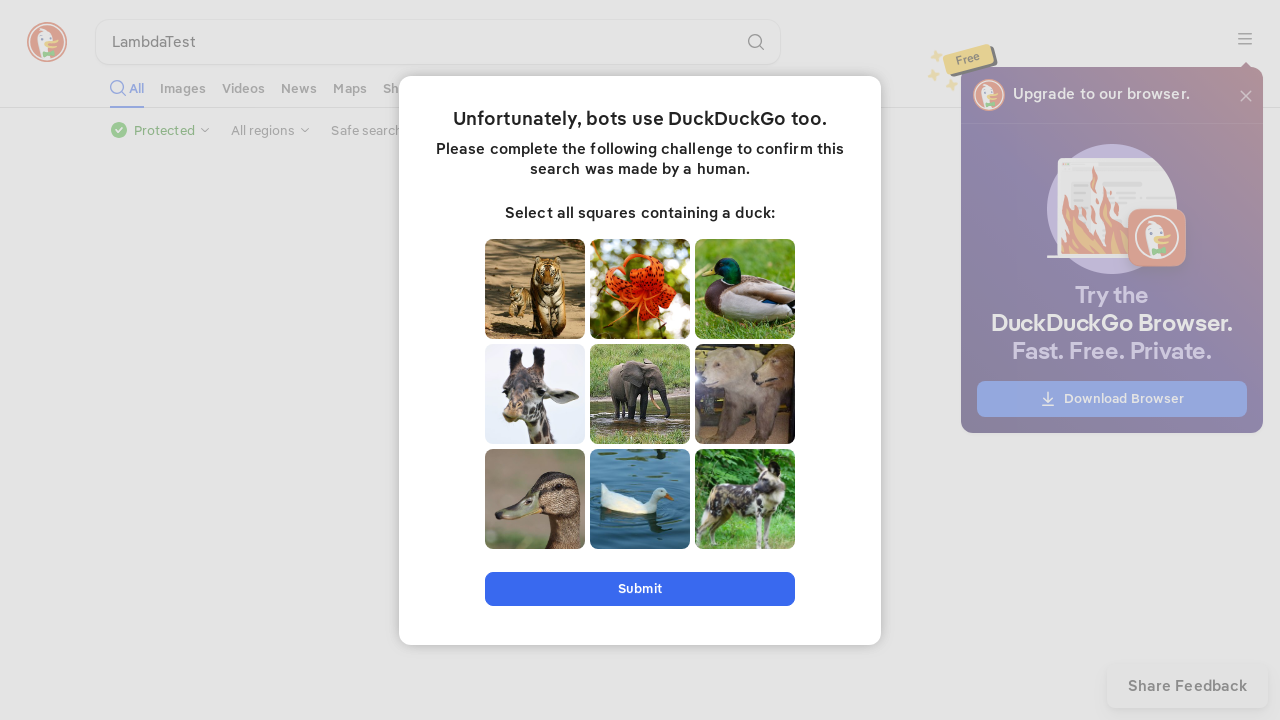

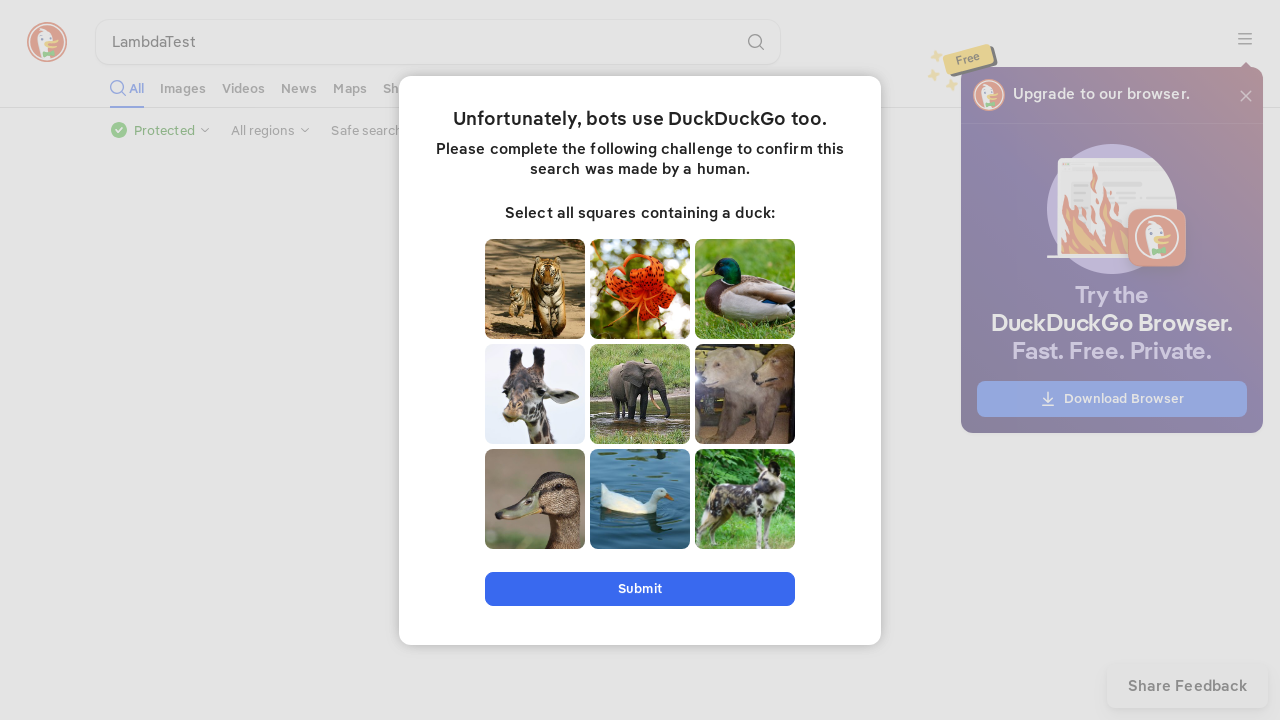